Verifies that the home page URL contains 'sdetunicorns' and the page title contains 'SDET Unicorns'

Starting URL: https://practice-react.sdetunicorns.com/

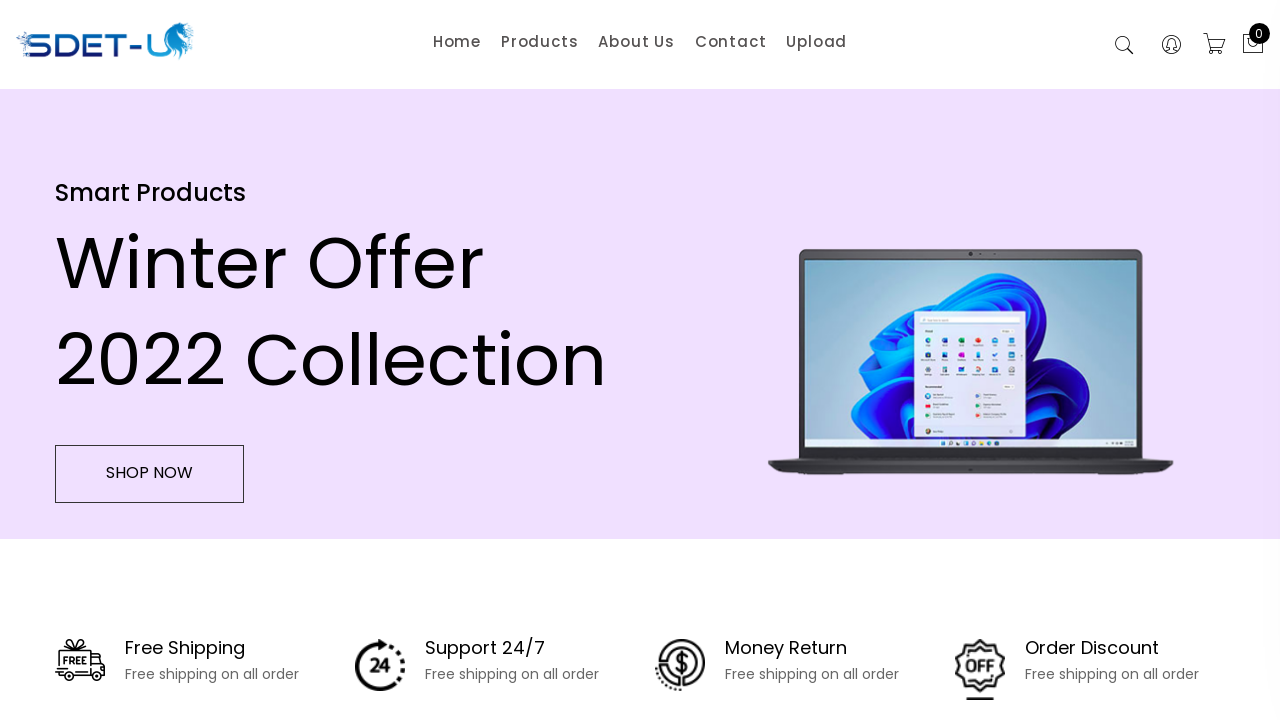

Verified that page URL contains 'sdetunicorns'
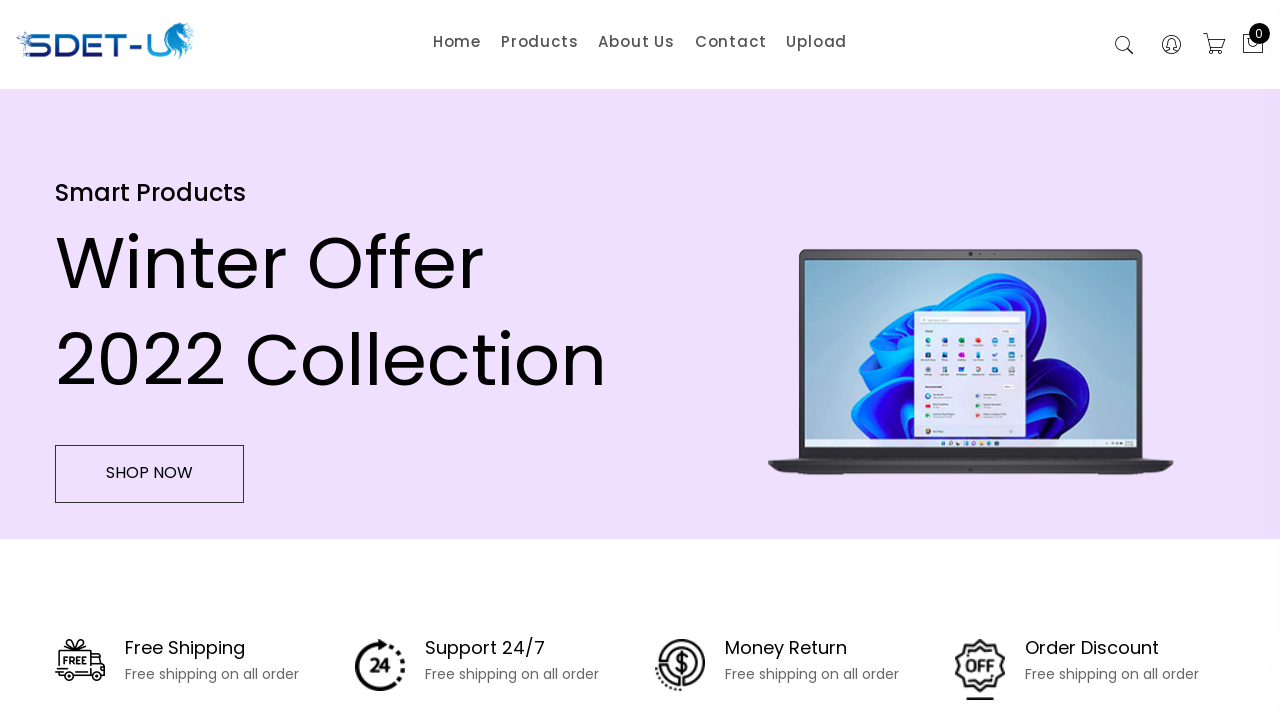

Verified that page title contains 'SDET Unicorns'
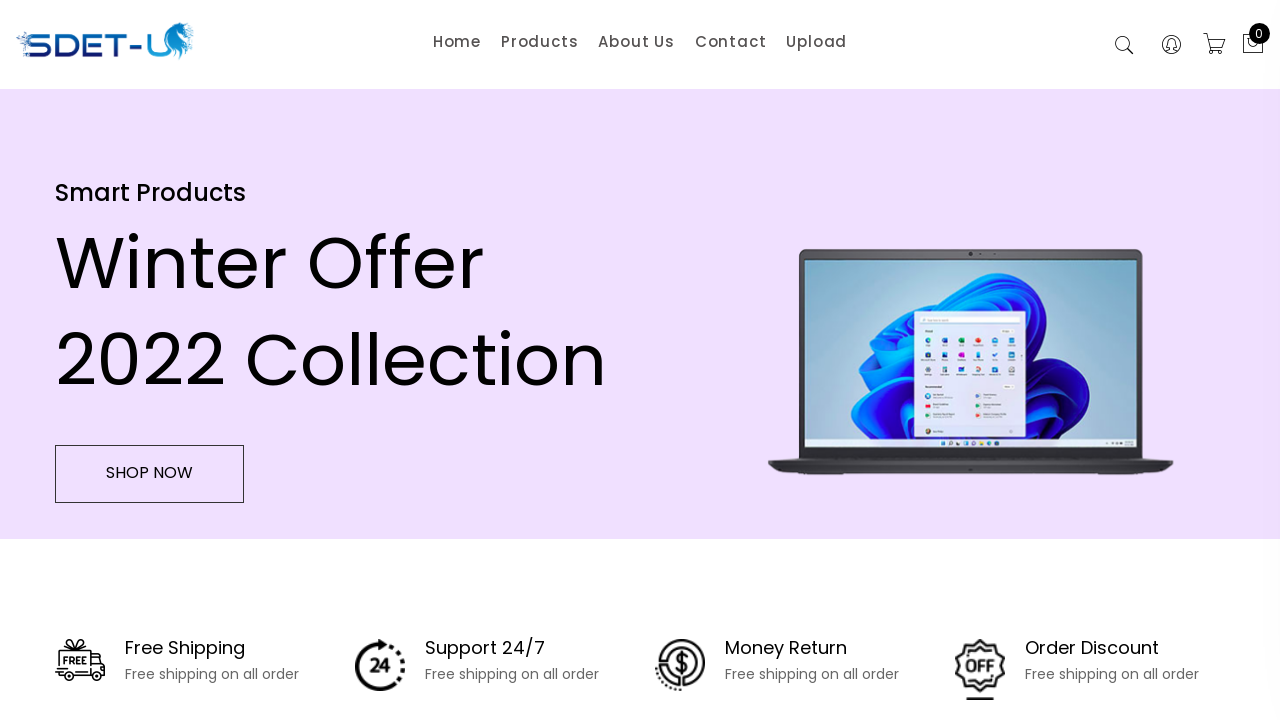

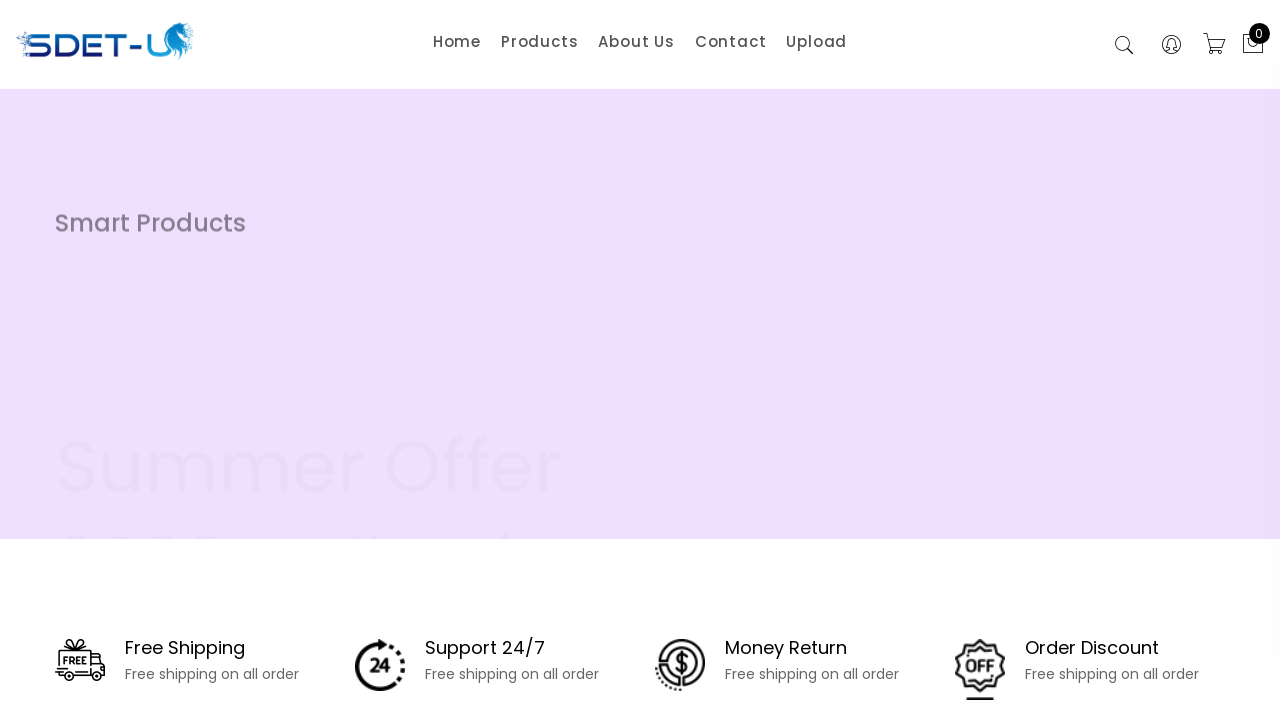